Tests dragging an element by offset coordinates

Starting URL: https://demoqa.com/dragabble

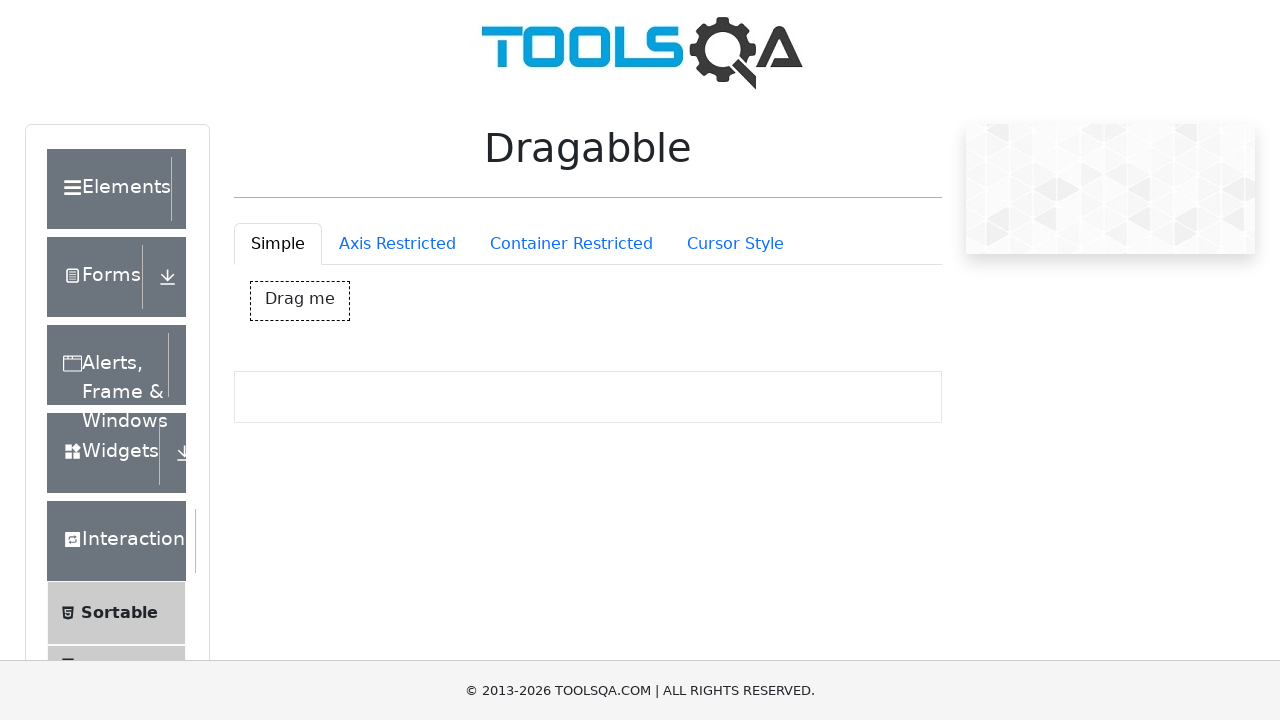

Navigated to draggable demo page
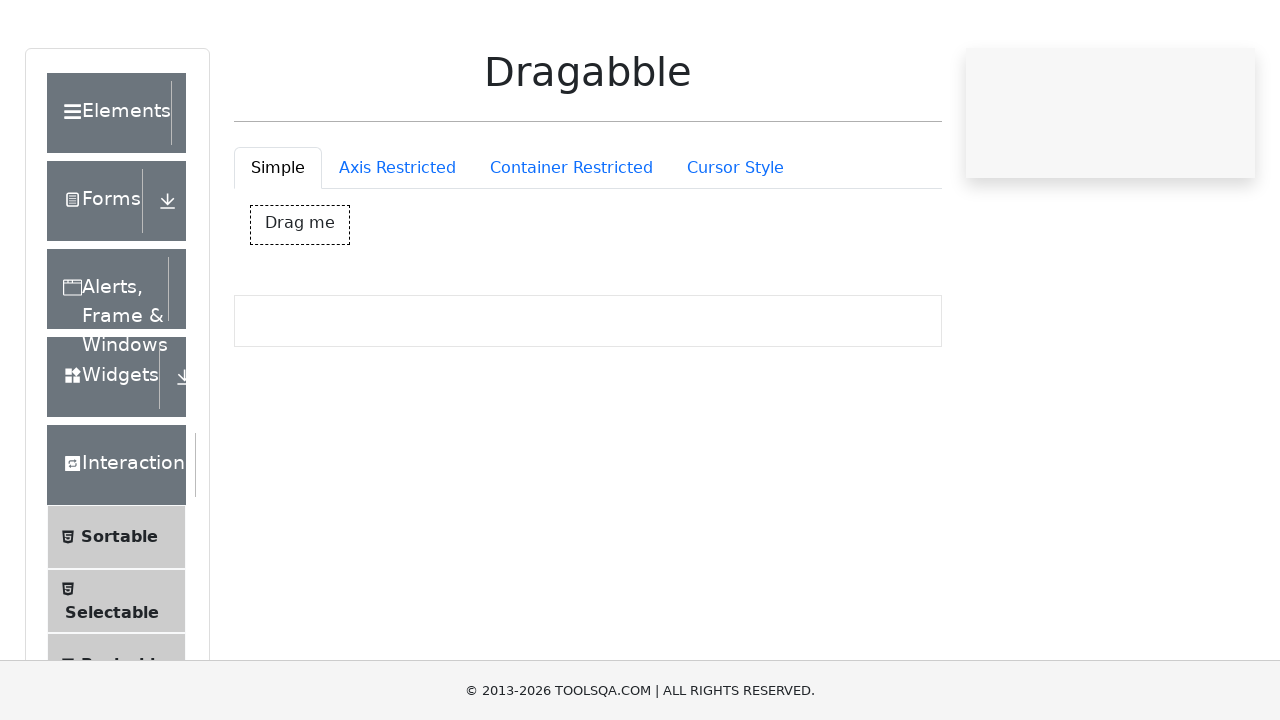

Draggable element #dragBox loaded
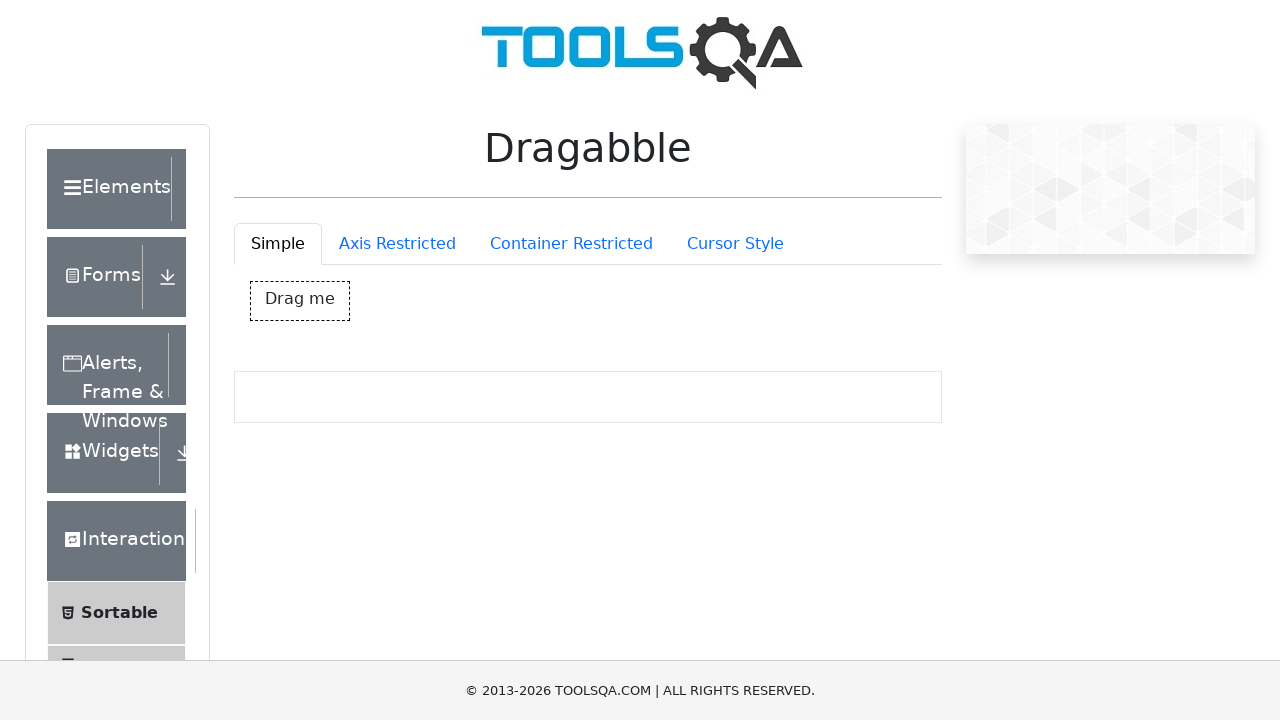

Retrieved bounding box coordinates of draggable element
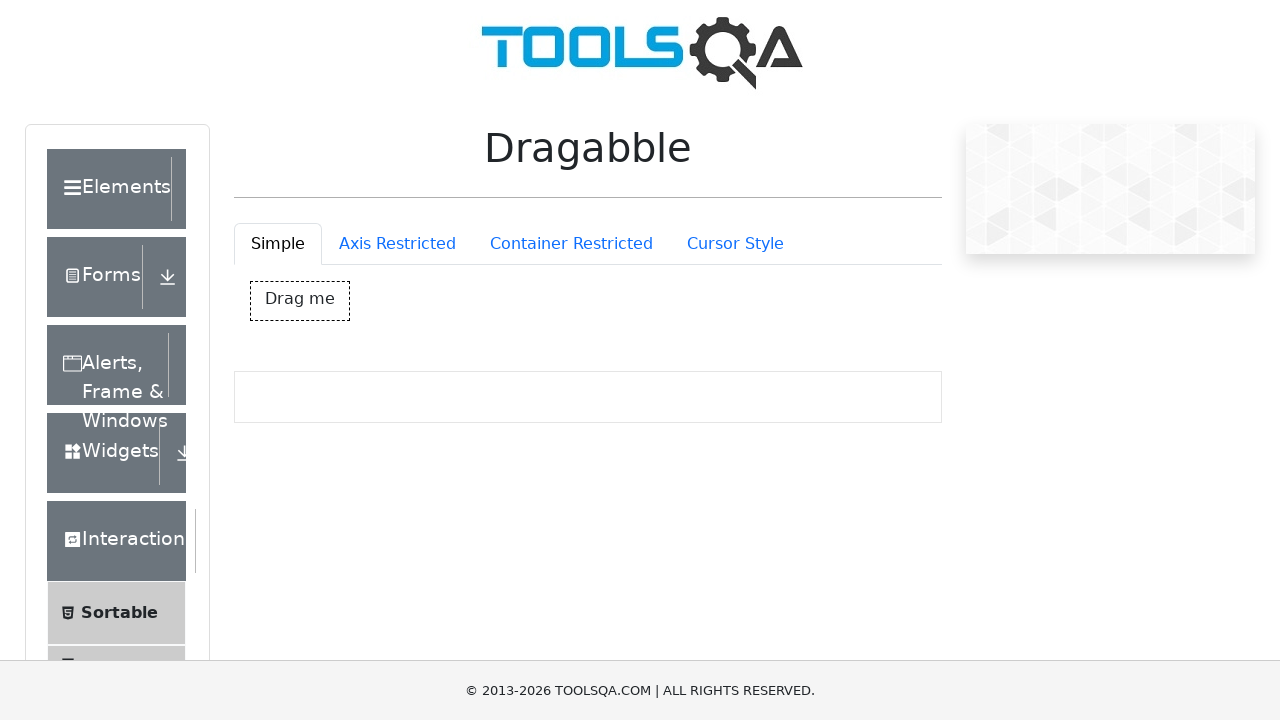

Moved mouse to center of draggable element at (300, 301)
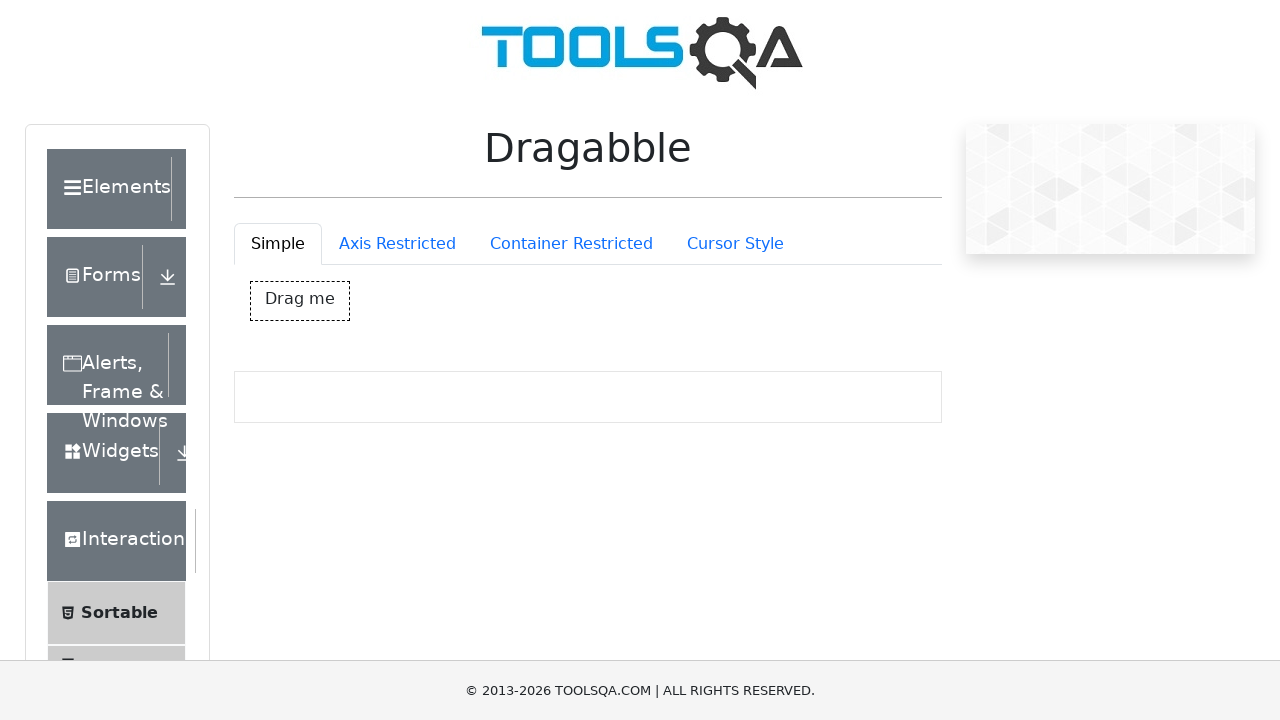

Pressed mouse button down to initiate drag at (300, 301)
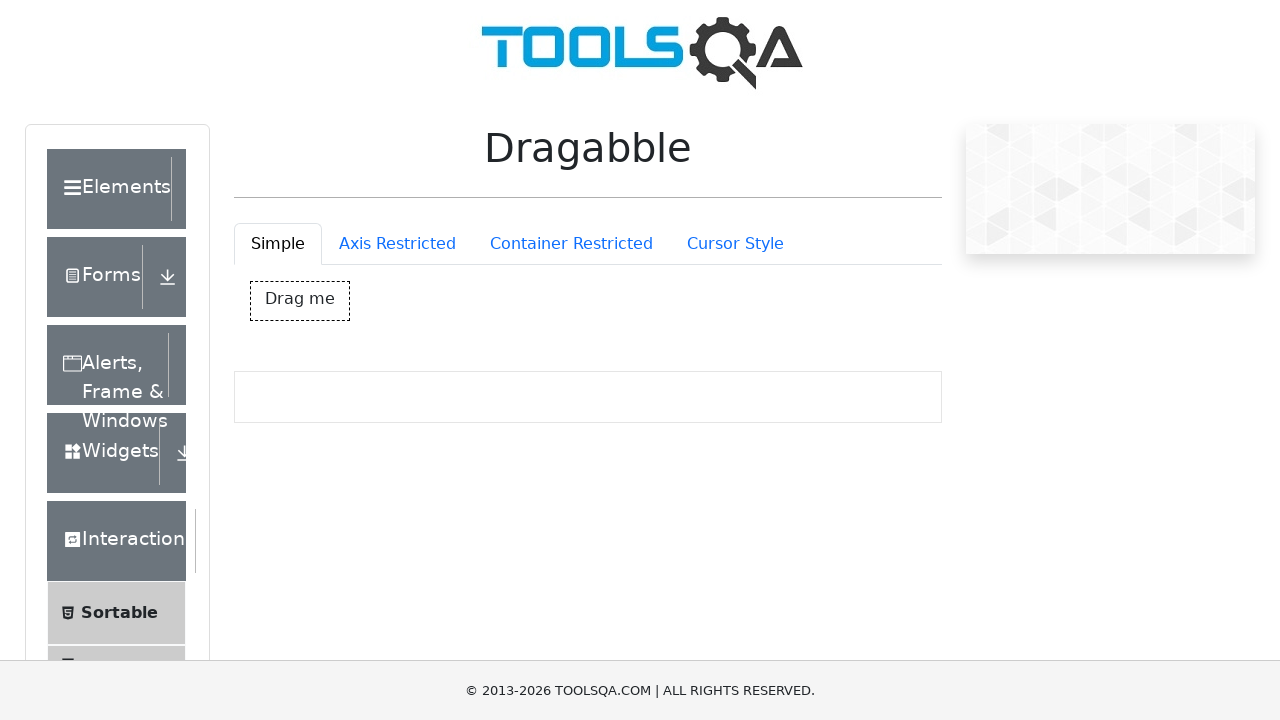

Dragged element 50px right and 100px down at (350, 401)
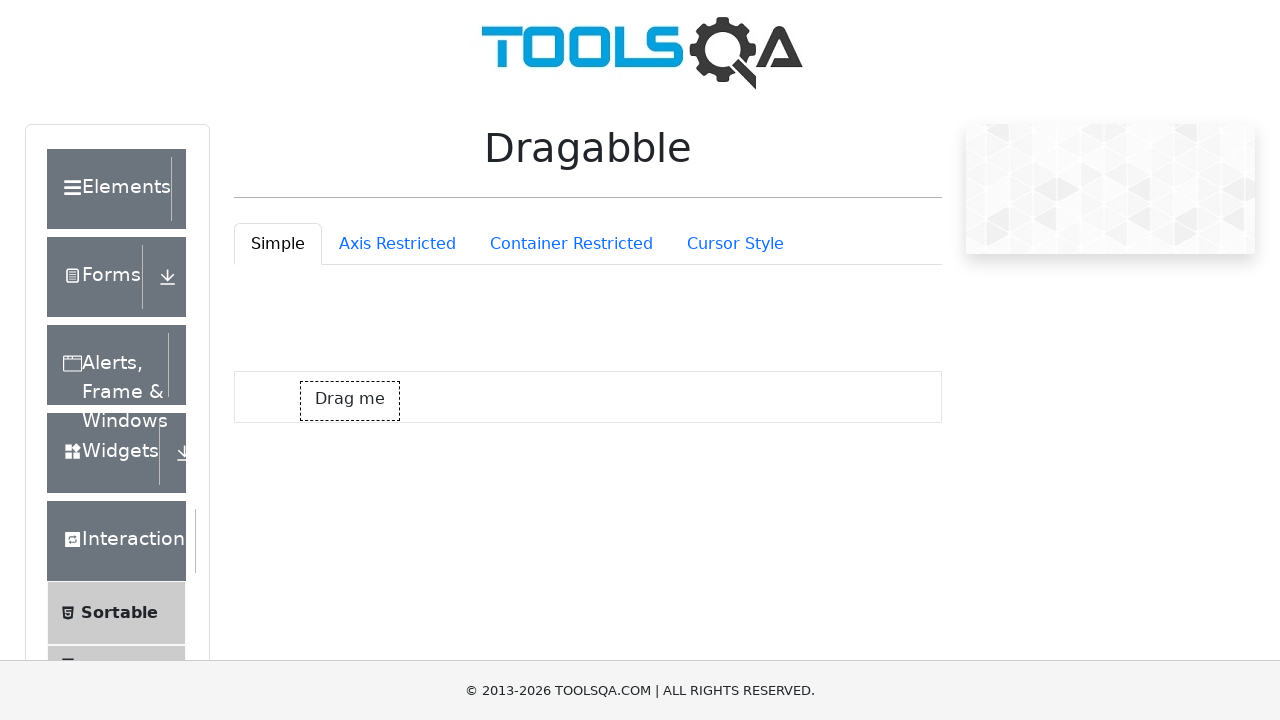

Released mouse button to complete drag operation at (350, 401)
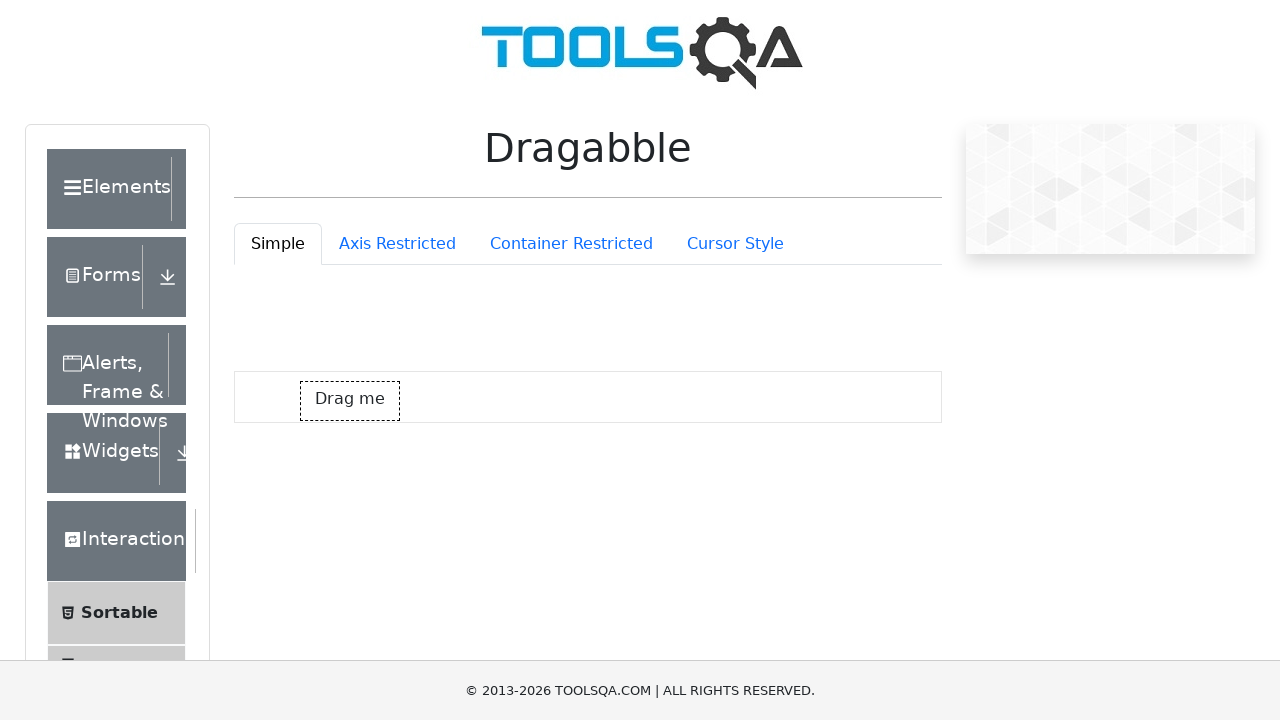

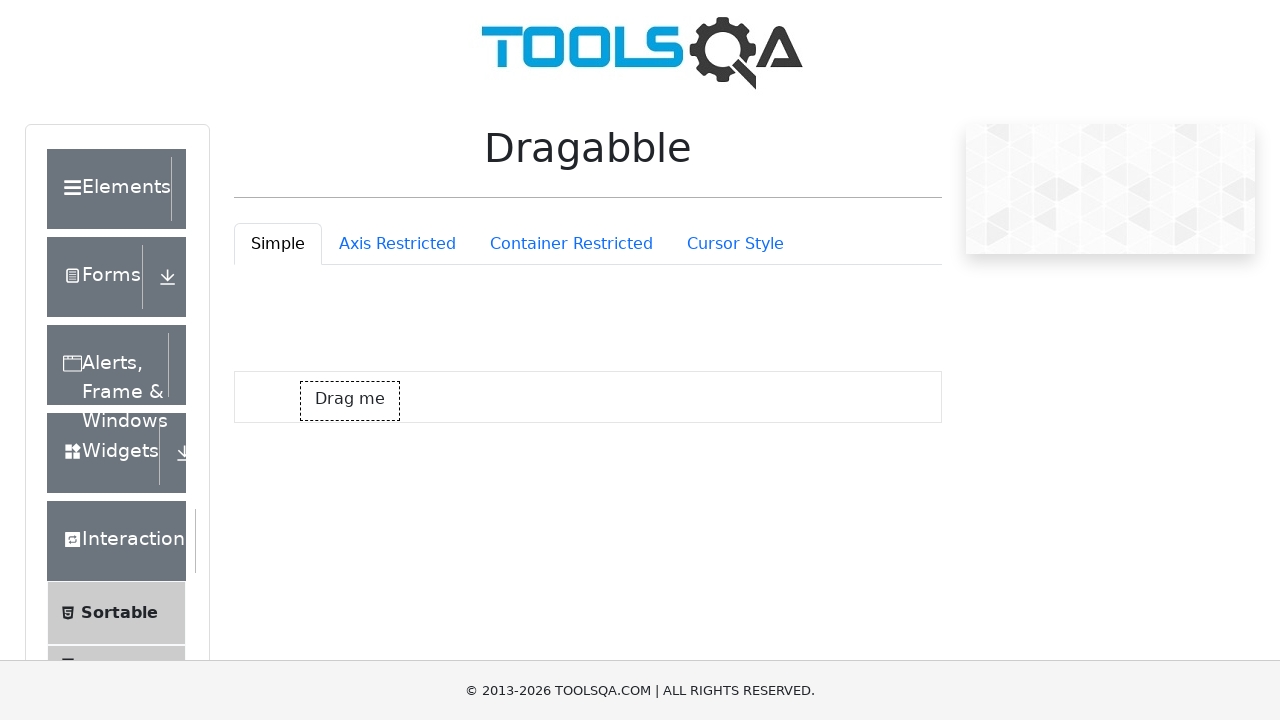